Completes a puzzle game by solving three riddles - entering "Rock" for the first answer, extracting and using text from the page for the second answer, and finding the richest merchant for the third answer

Starting URL: https://www.techstepacademy.com/trial-of-the-stones

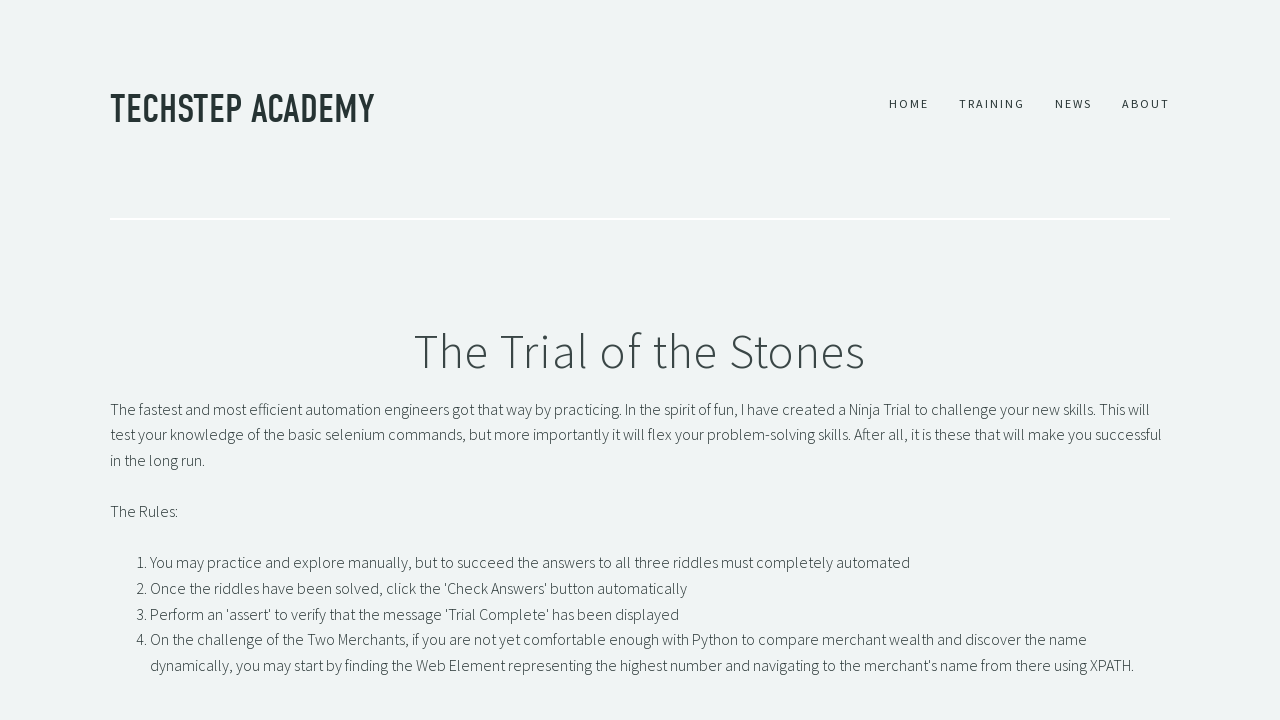

Filled first riddle input with 'Rock' on input[id="r1Input"]
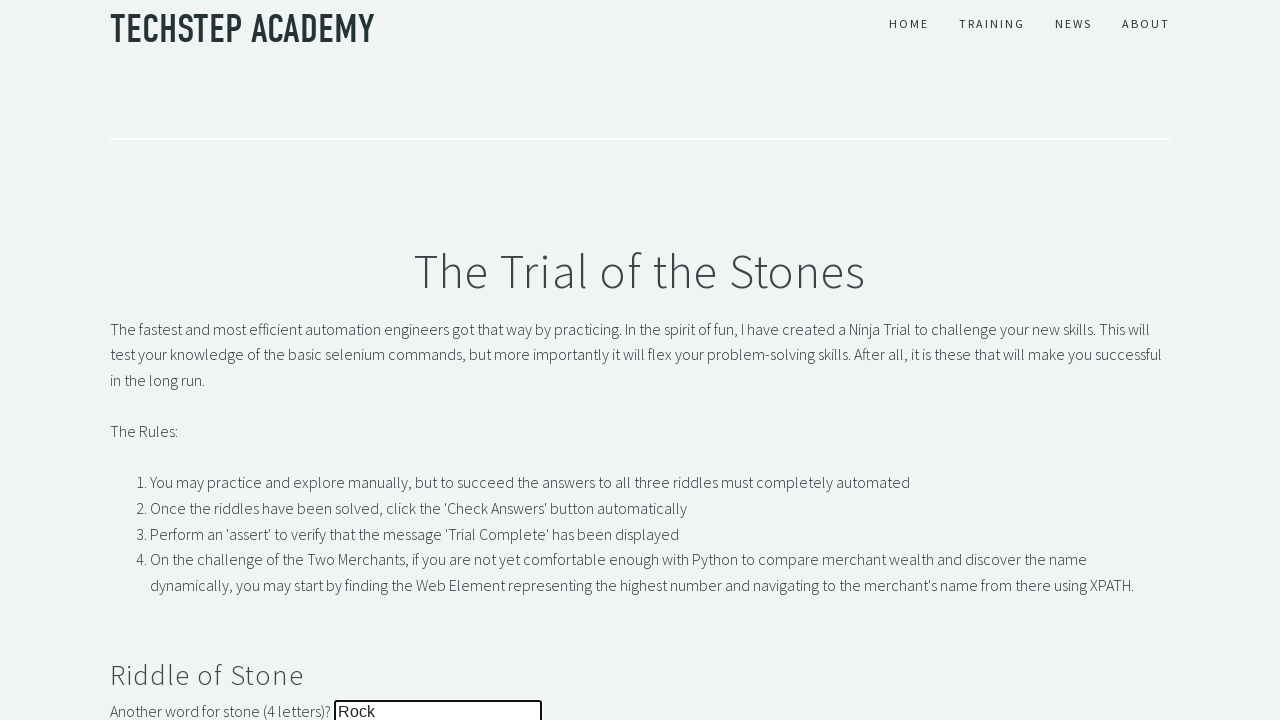

Clicked submit button for first riddle at (145, 360) on button[id="r1Btn"]
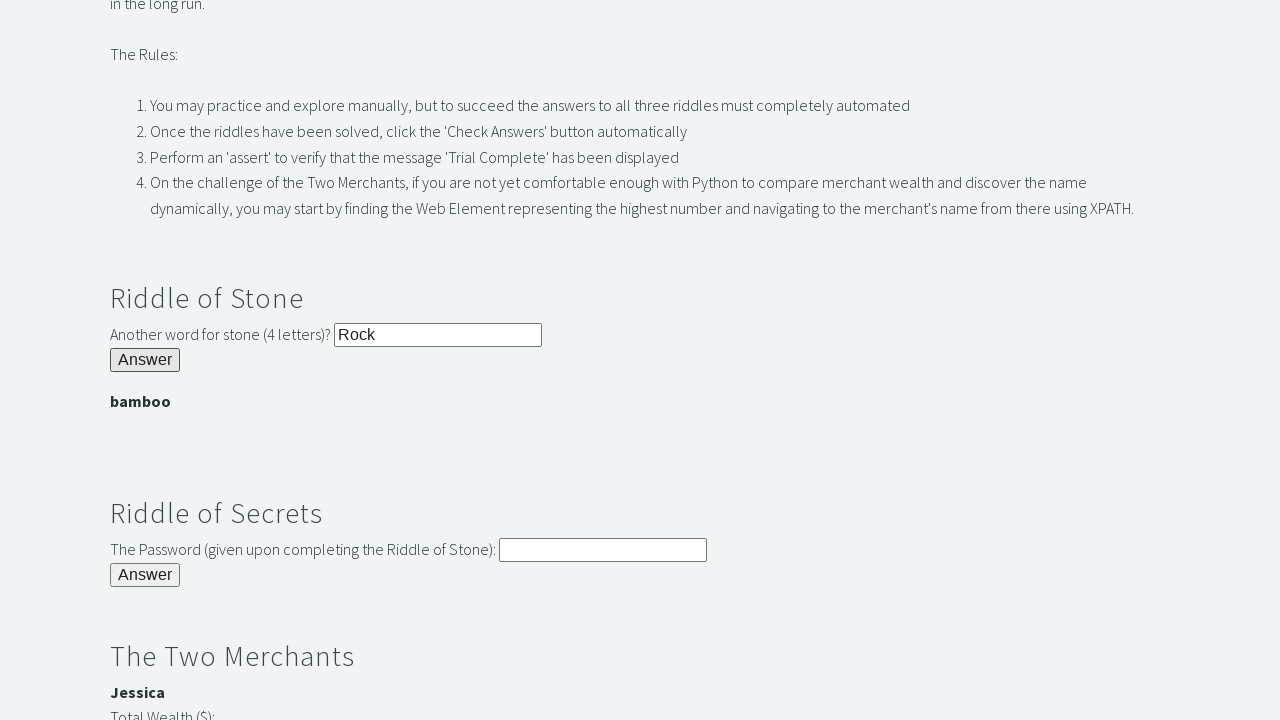

Extracted password text from banner: 'bamboo'
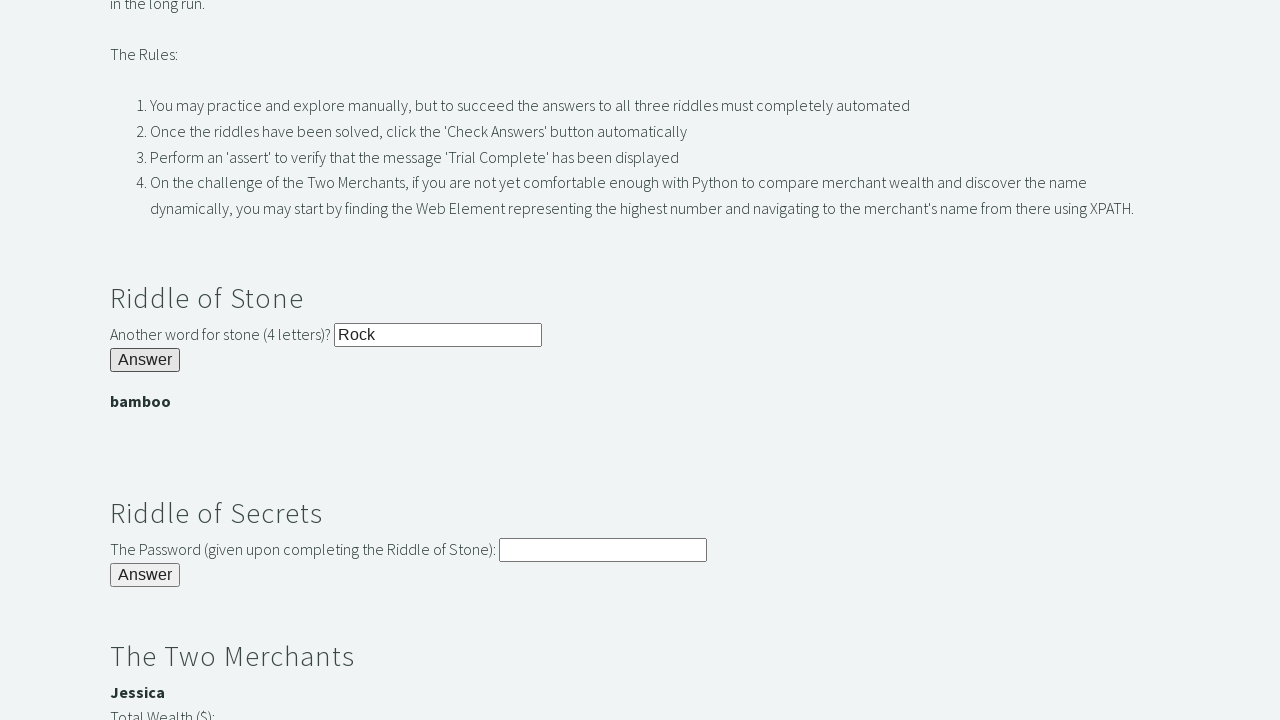

Filled second riddle input with extracted password on input[id="r2Input"]
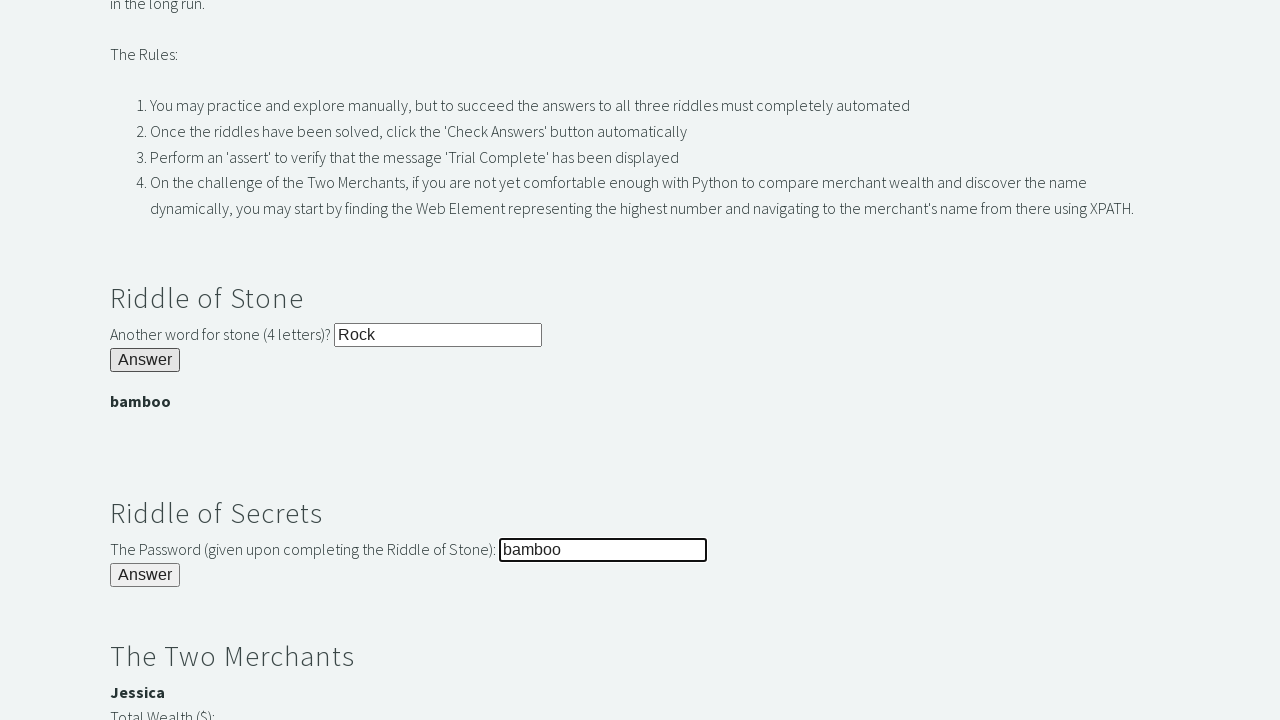

Clicked submit button for second riddle at (145, 575) on button[id="r2Butn"]
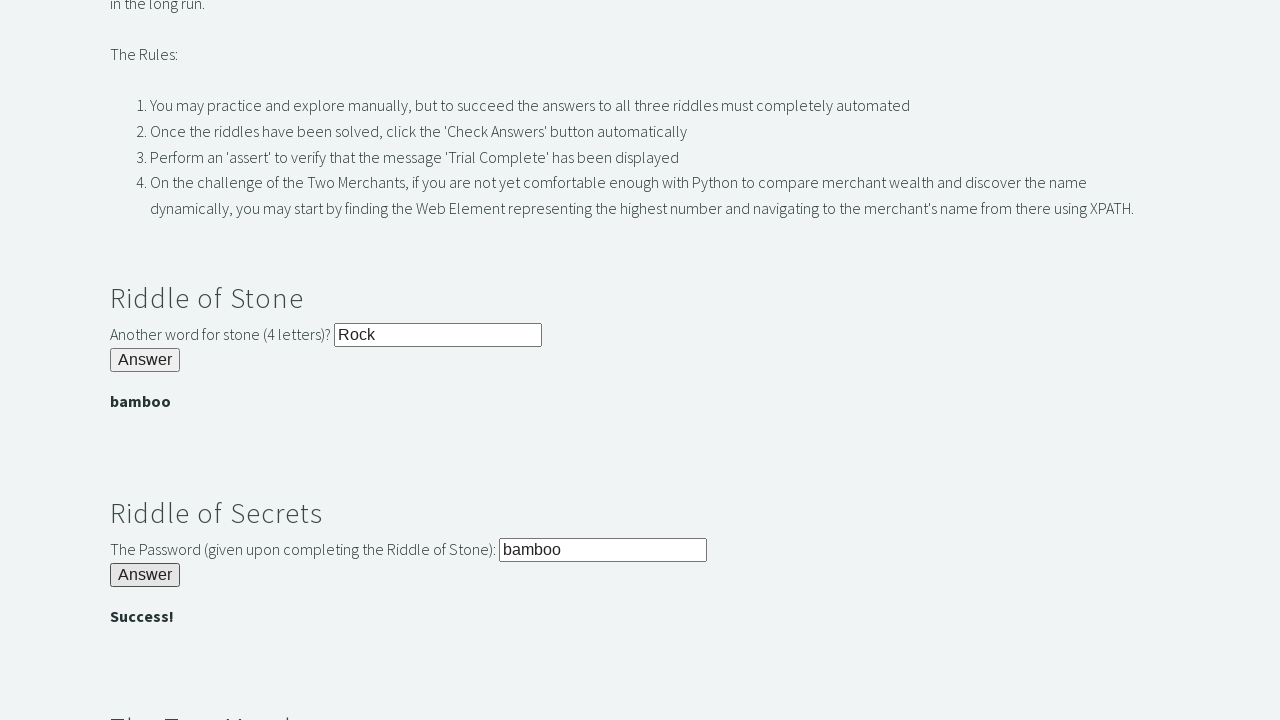

Found richest merchant with 3000 value: 'Jessica'
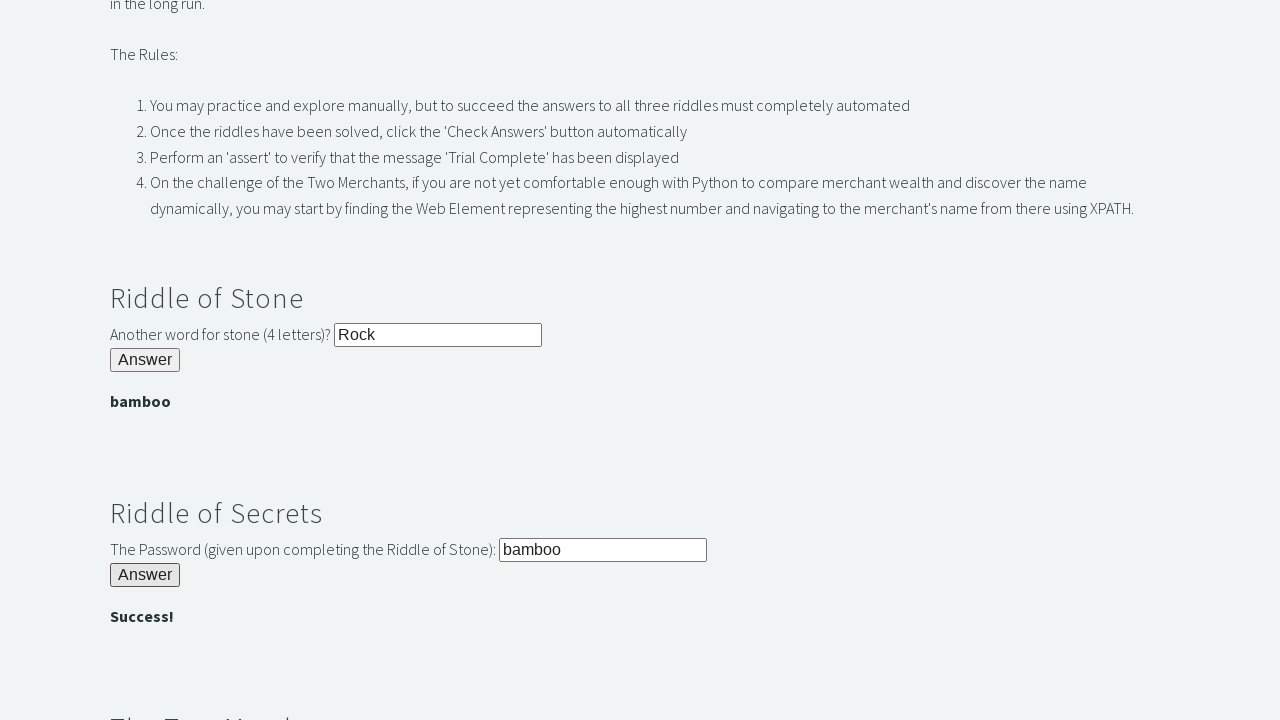

Filled third riddle input with richest merchant name on input[id="r3Input"]
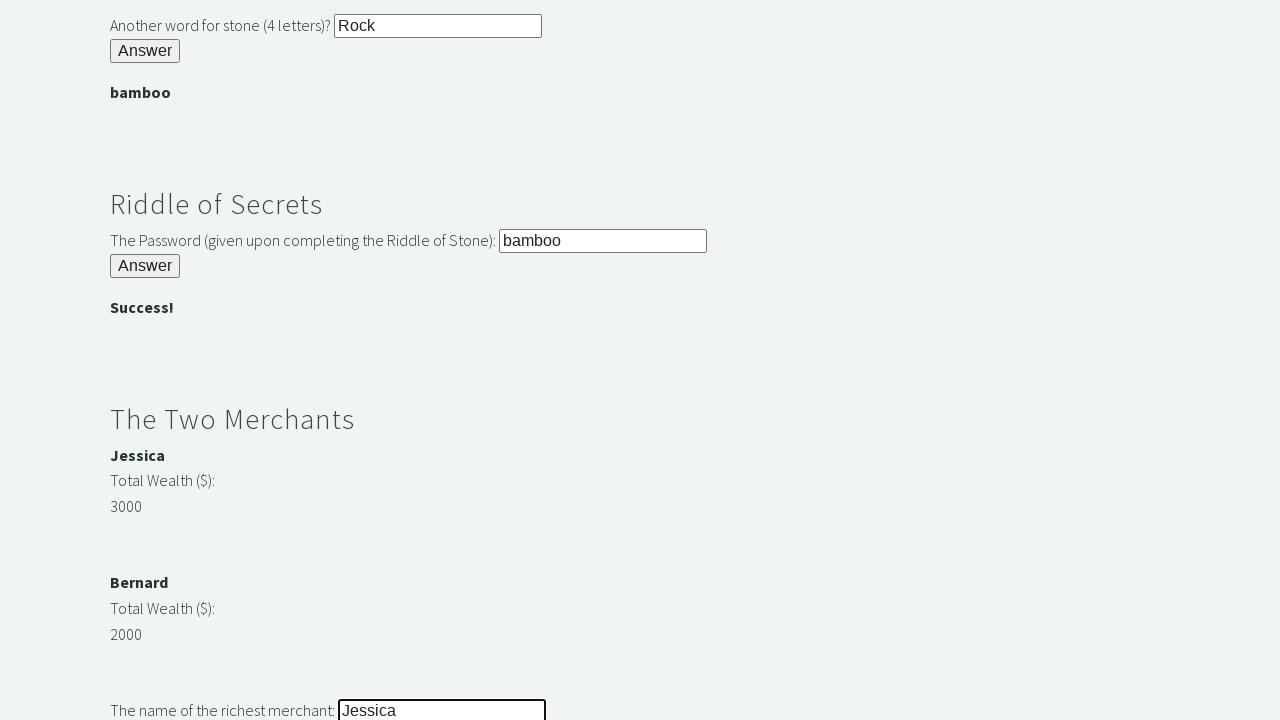

Clicked submit button for third riddle at (145, 360) on button[id="r3Butn"]
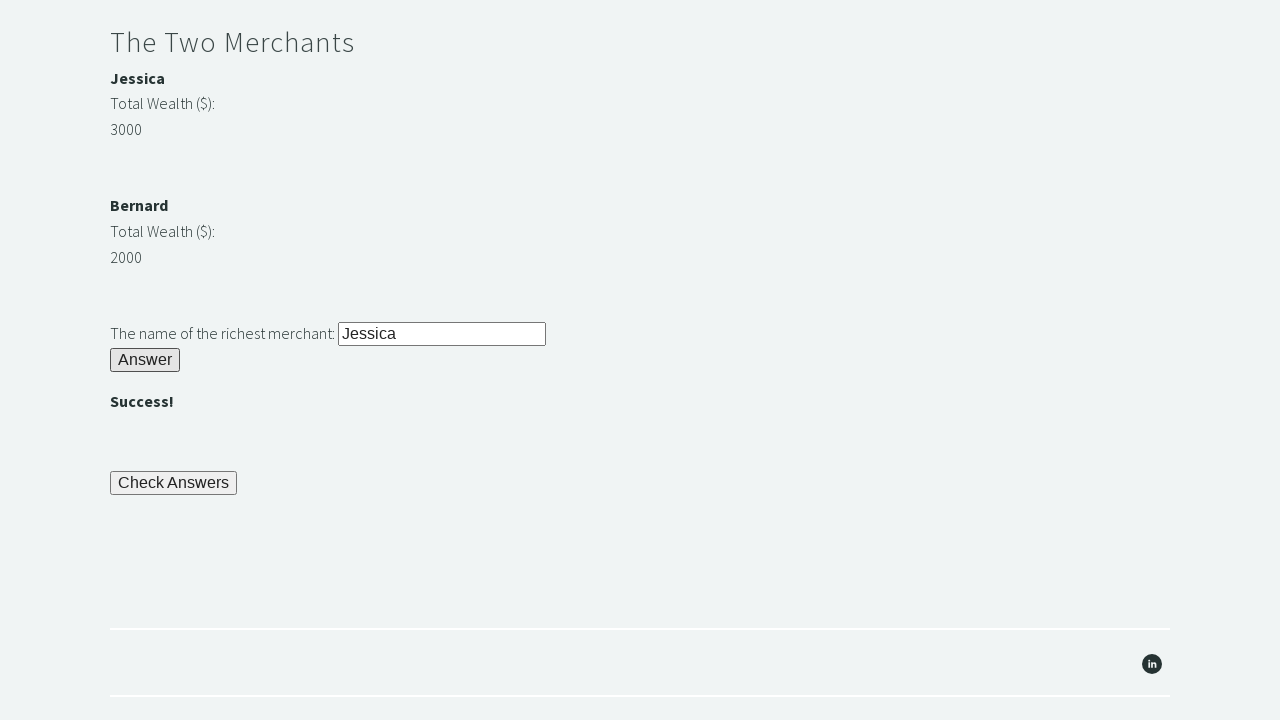

Clicked check button to submit all answers at (174, 483) on button[id="checkButn"]
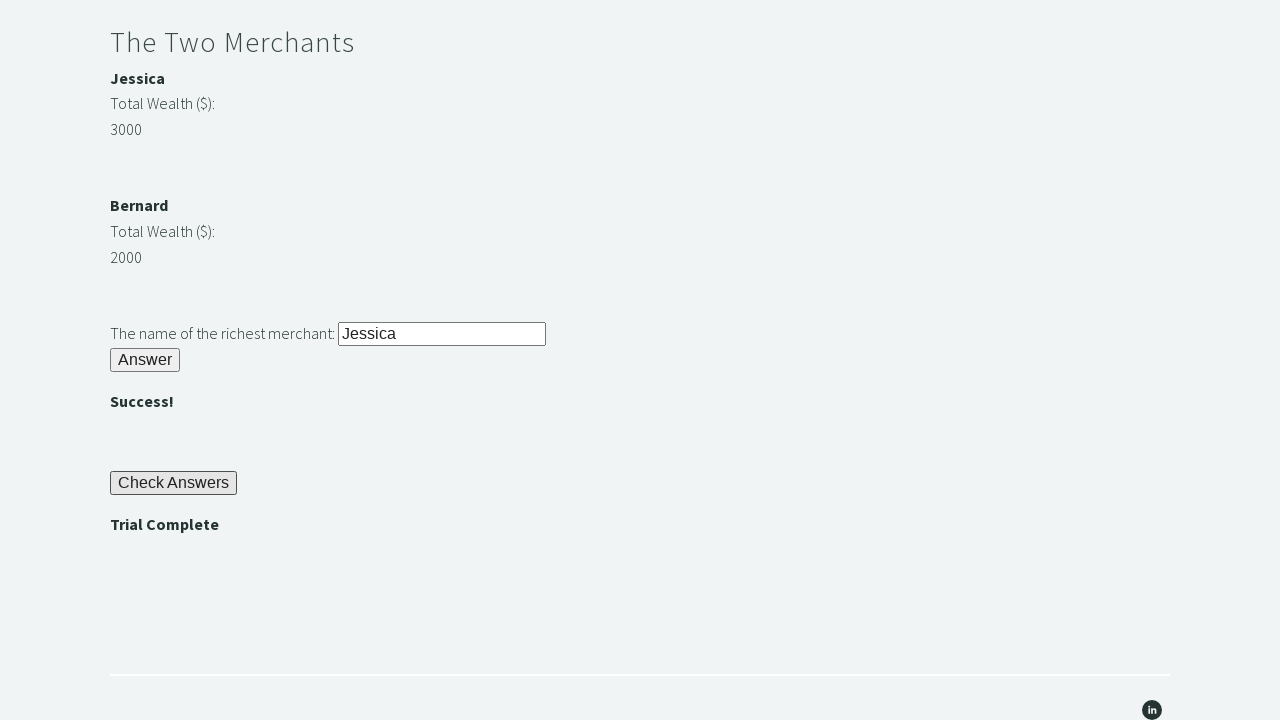

Retrieved trial completion message
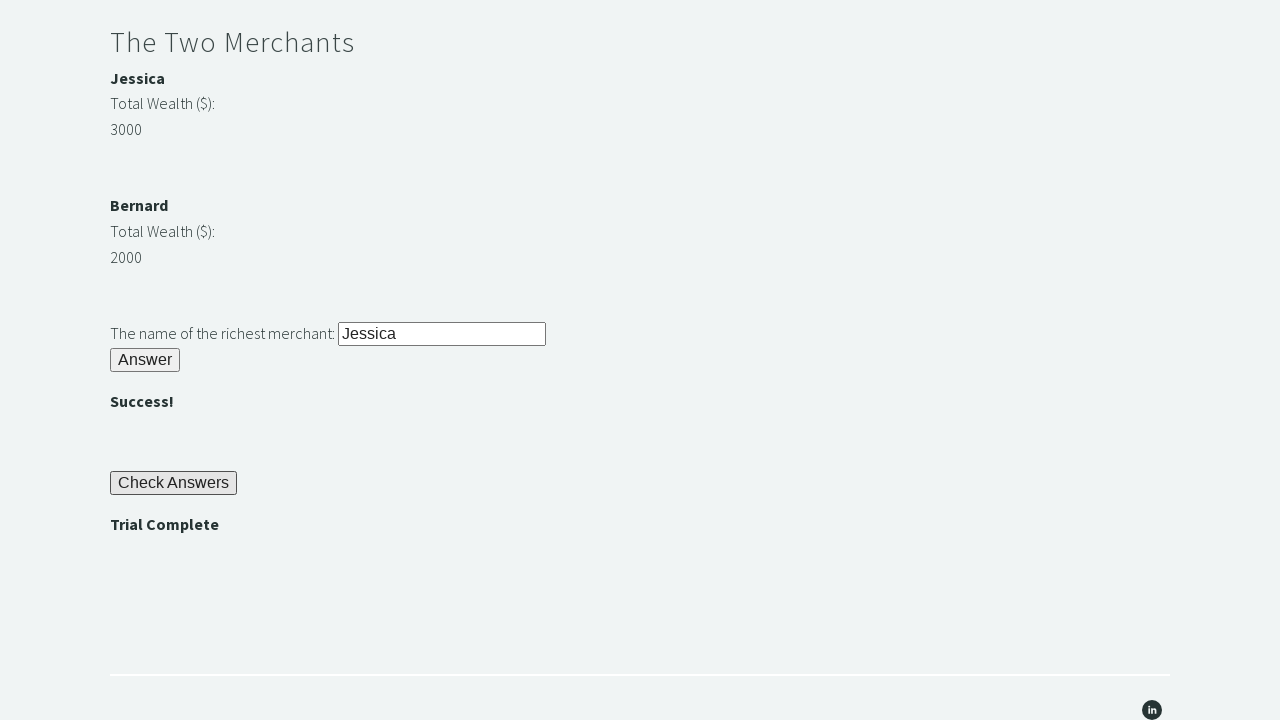

Verified trial completion message: 'Trial Complete'
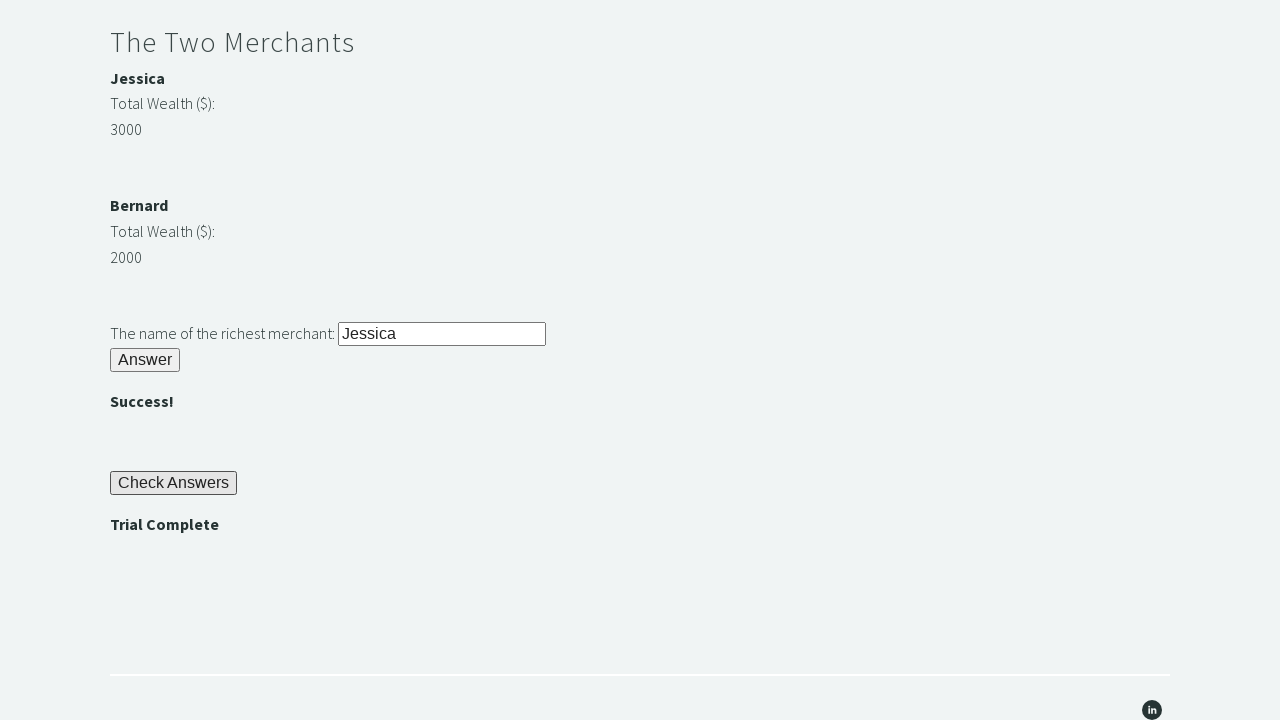

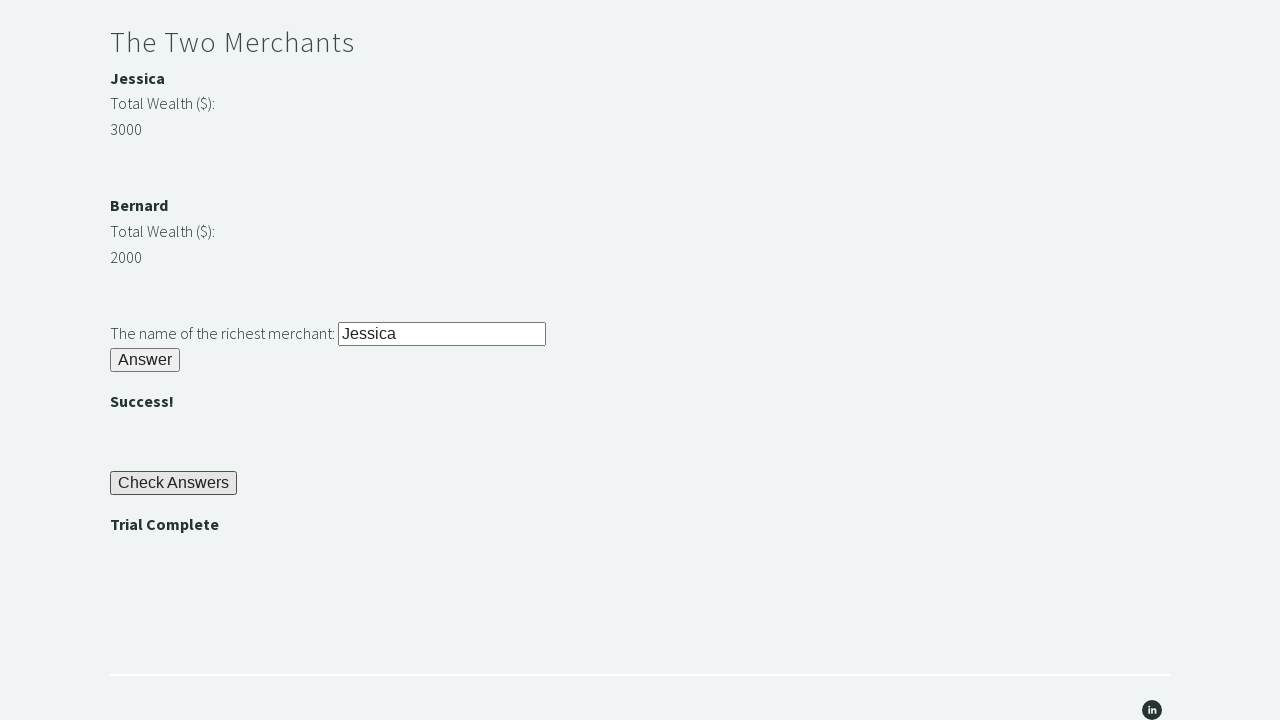